Tests that edits are cancelled when pressing Escape

Starting URL: https://demo.playwright.dev/todomvc

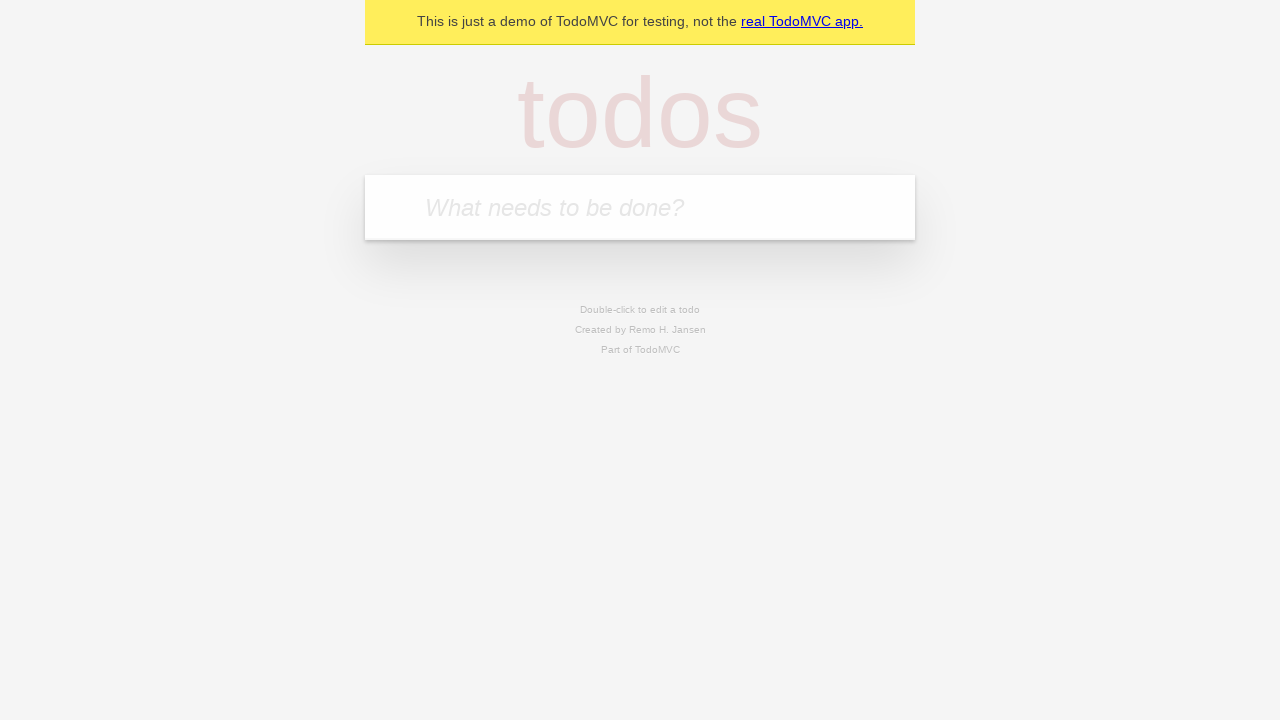

Filled first todo input with 'buy some cheese' on internal:attr=[placeholder="What needs to be done?"i]
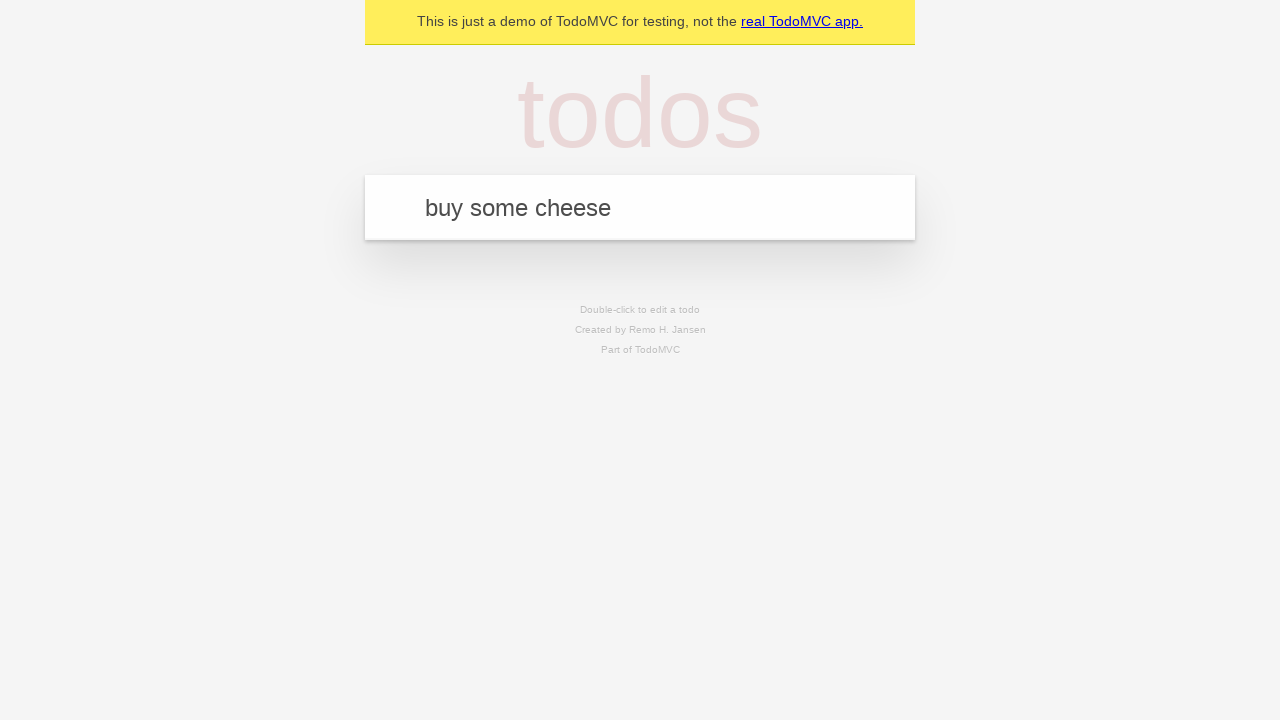

Pressed Enter to add first todo on internal:attr=[placeholder="What needs to be done?"i]
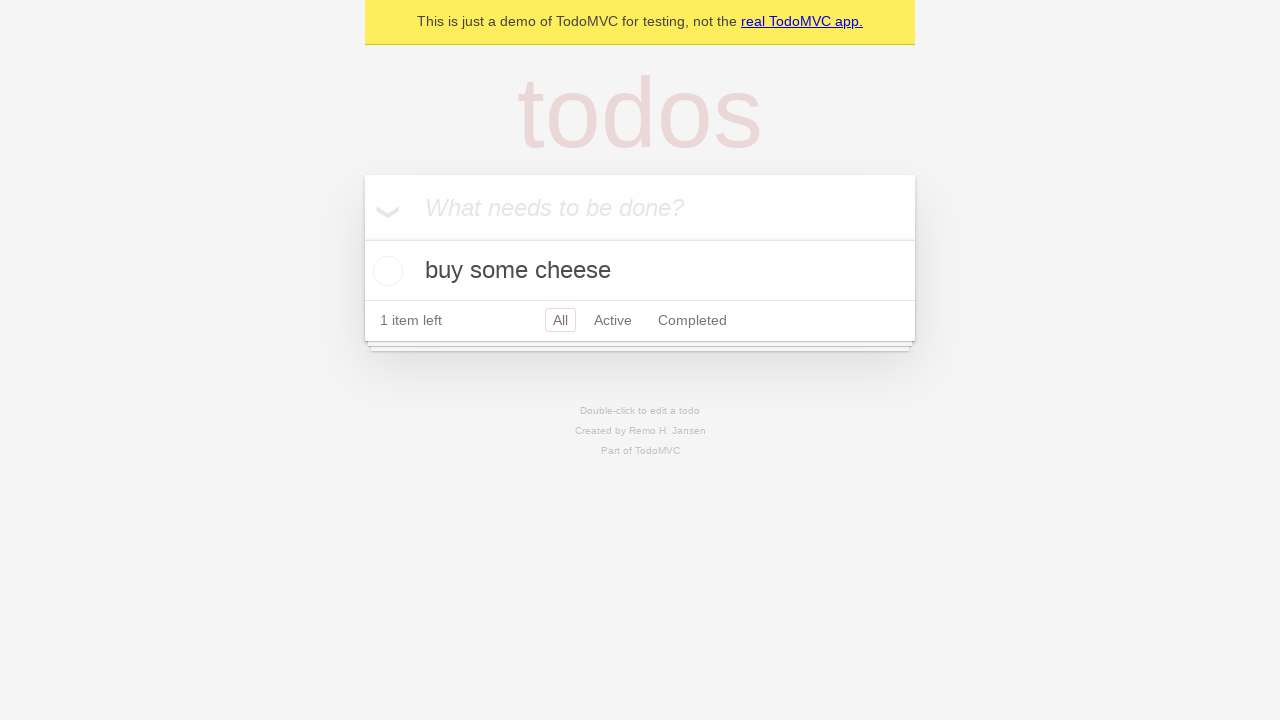

Filled second todo input with 'feed the cat' on internal:attr=[placeholder="What needs to be done?"i]
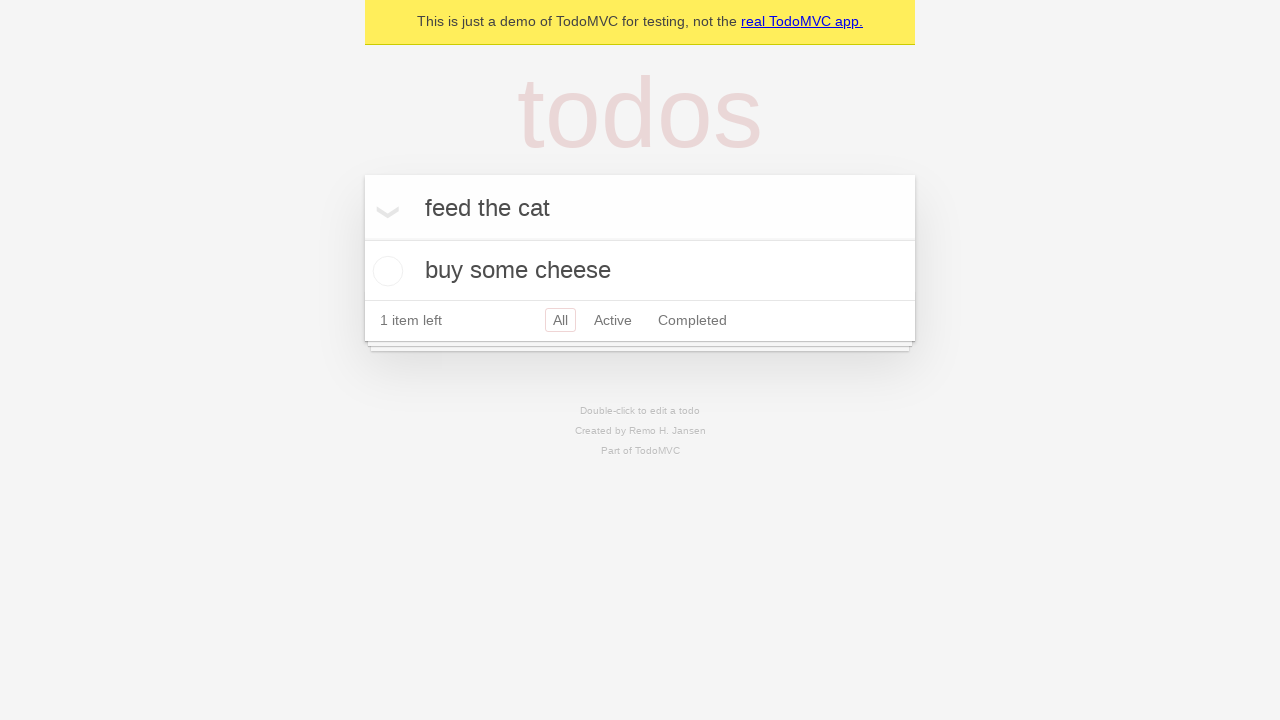

Pressed Enter to add second todo on internal:attr=[placeholder="What needs to be done?"i]
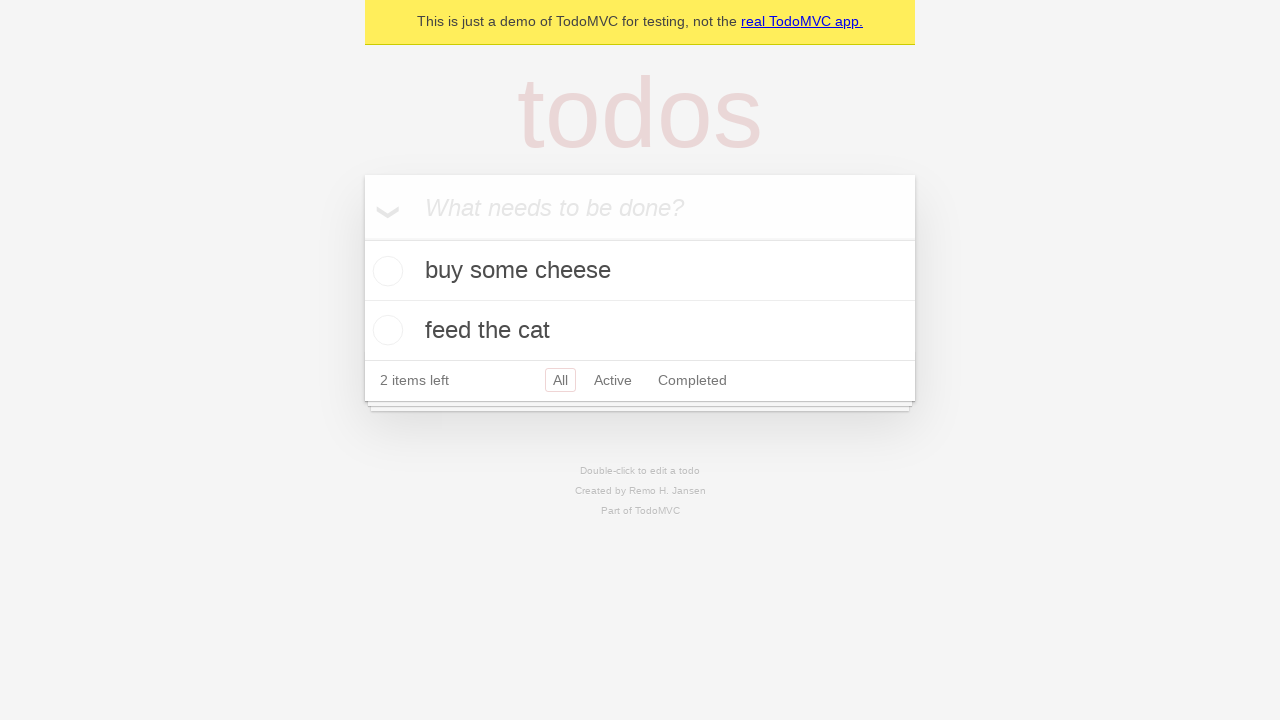

Filled third todo input with 'book a doctors appointment' on internal:attr=[placeholder="What needs to be done?"i]
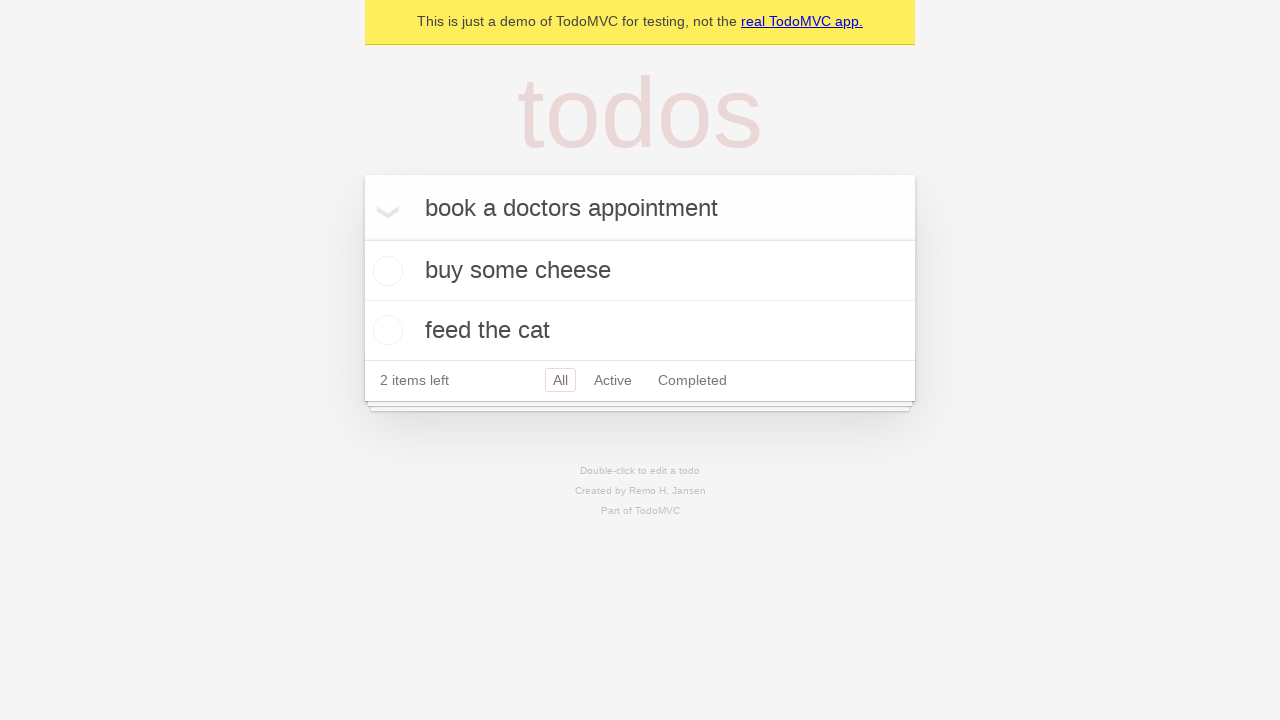

Pressed Enter to add third todo on internal:attr=[placeholder="What needs to be done?"i]
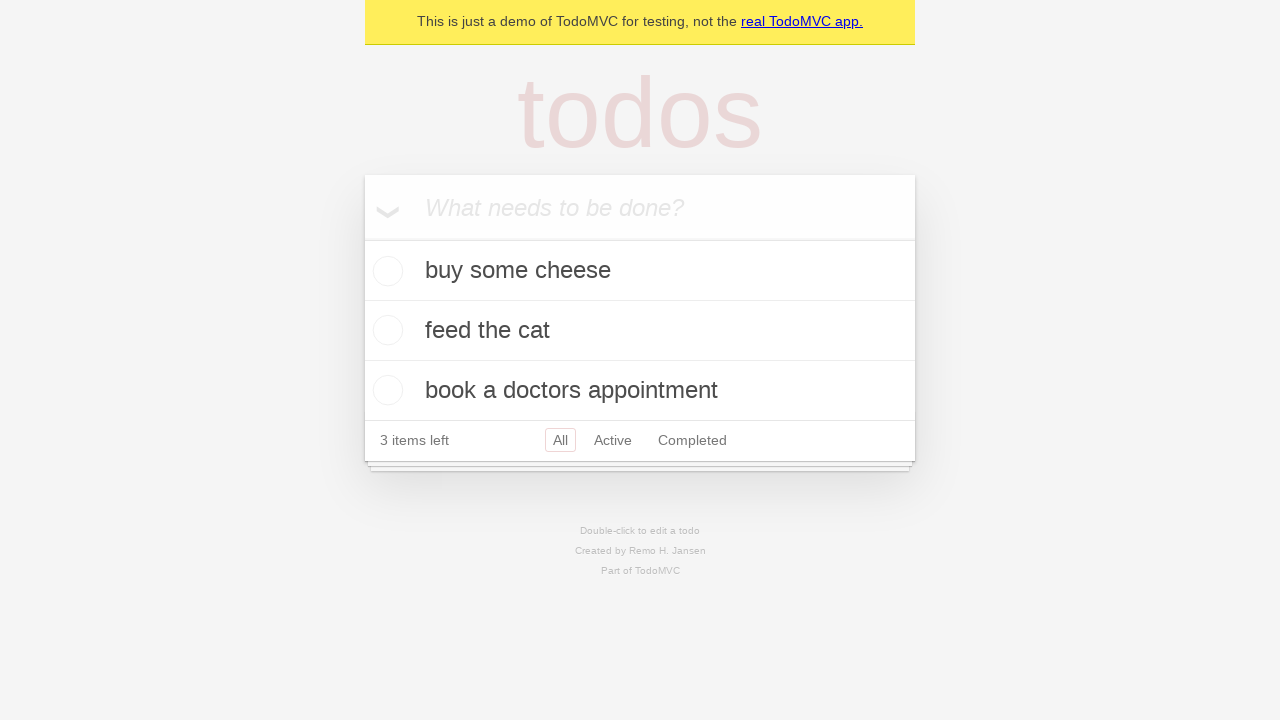

Waited for all three todo items to load
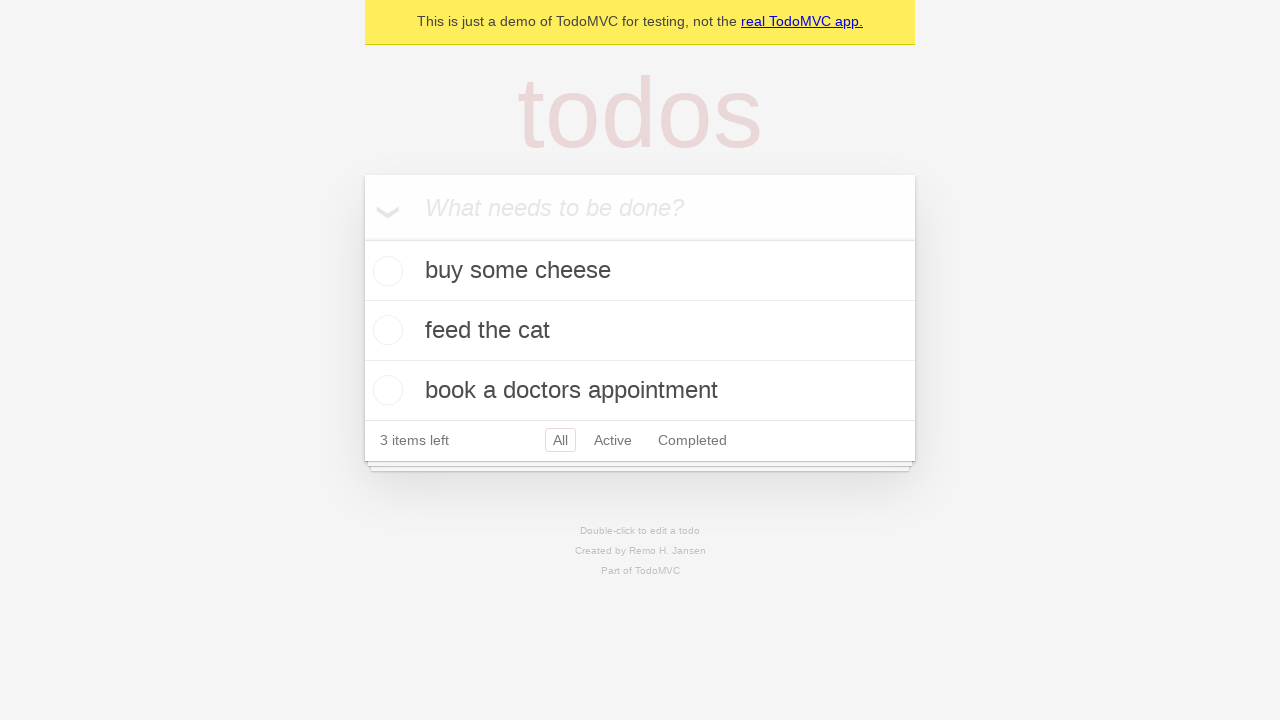

Double-clicked second todo to enter edit mode at (640, 331) on [data-testid='todo-item'] >> nth=1
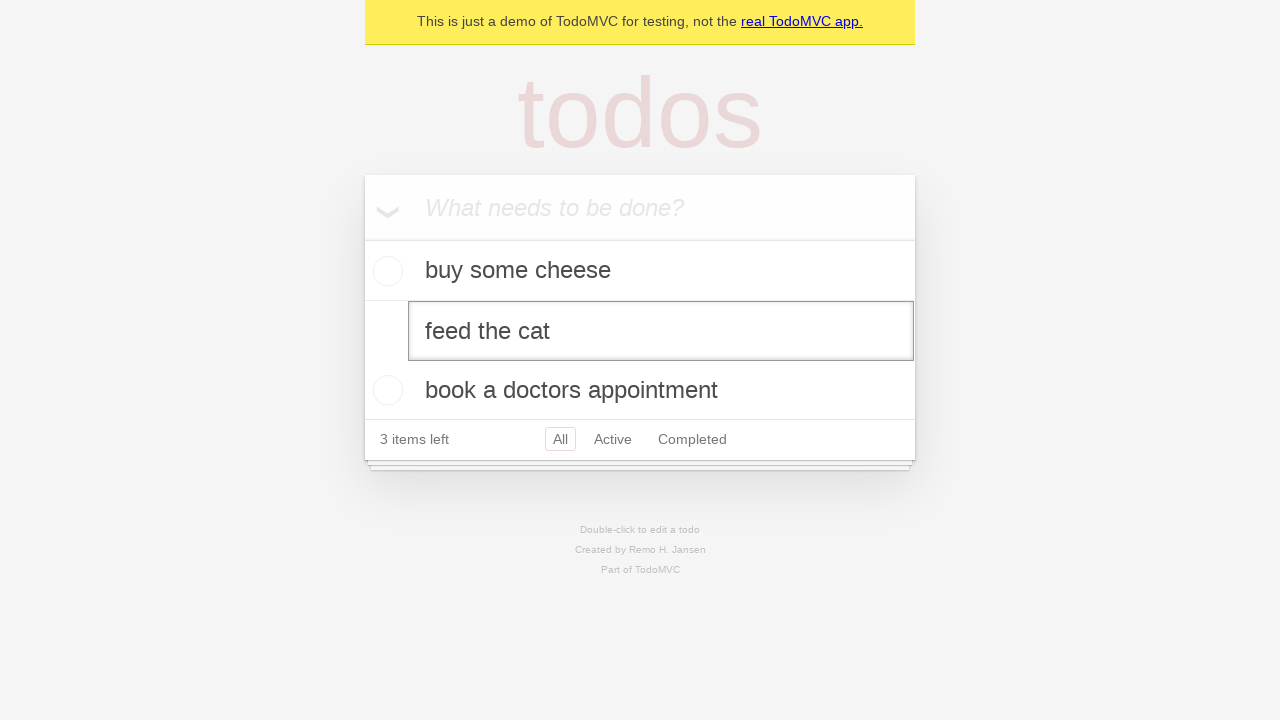

Filled edit textbox with 'buy some sausages' on [data-testid='todo-item'] >> nth=1 >> internal:role=textbox[name="Edit"i]
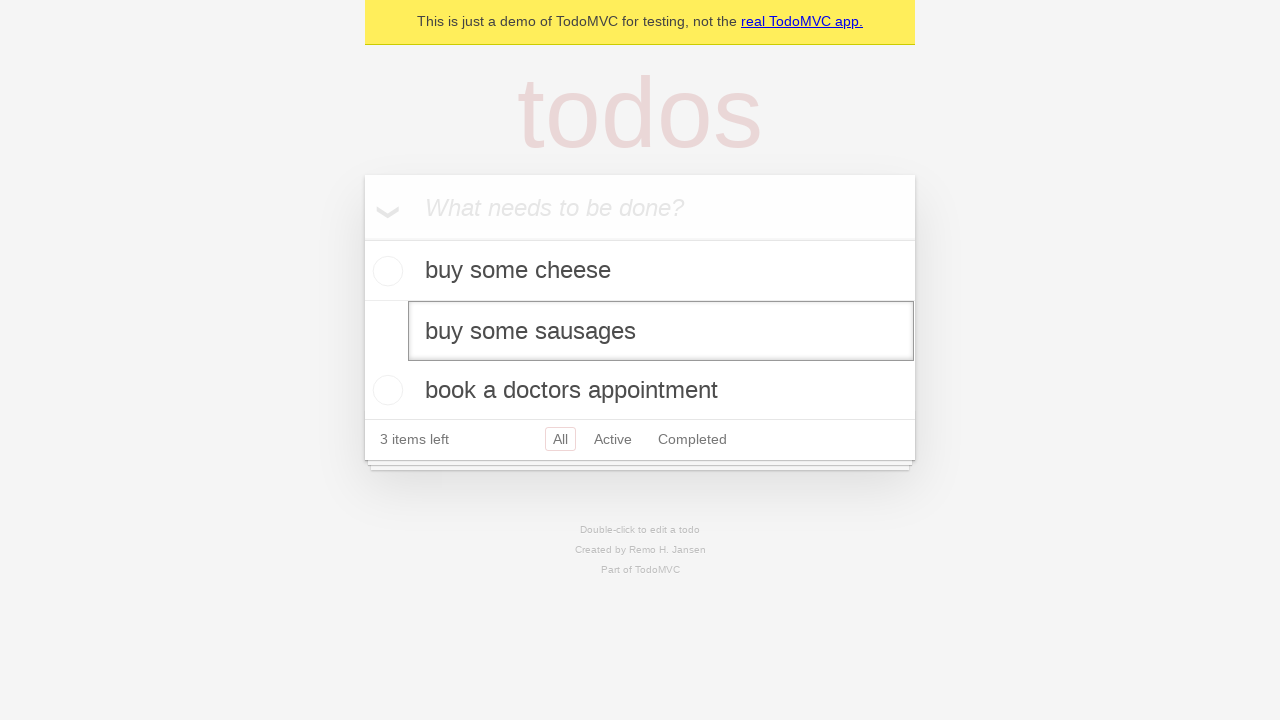

Pressed Escape to cancel edit changes on [data-testid='todo-item'] >> nth=1 >> internal:role=textbox[name="Edit"i]
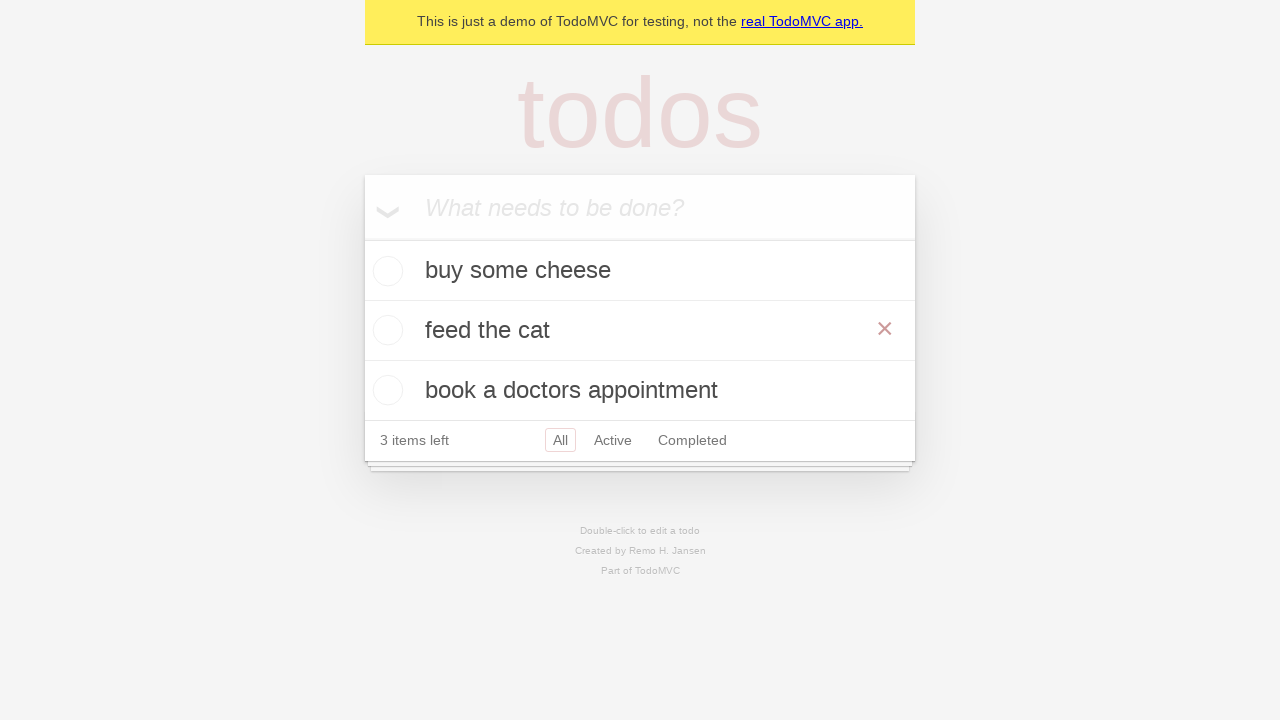

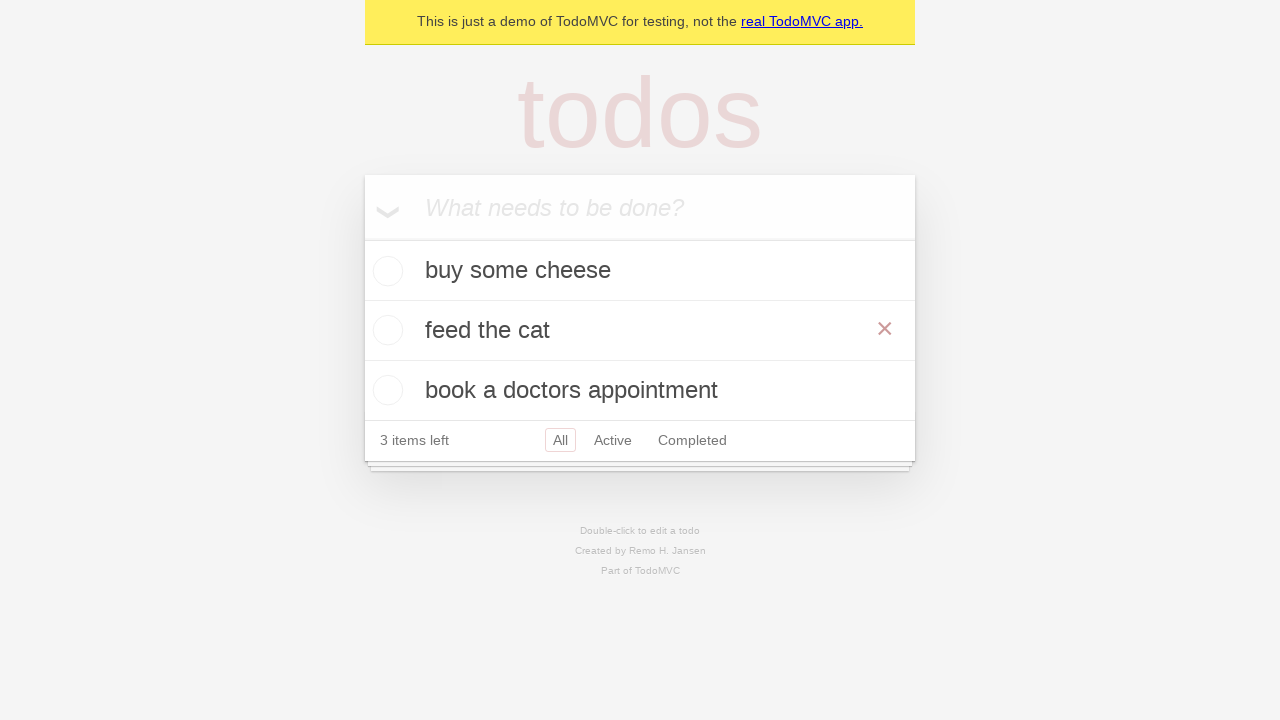